Navigates to Ajio e-commerce website and verifies the page loads successfully

Starting URL: https://www.ajio.com/

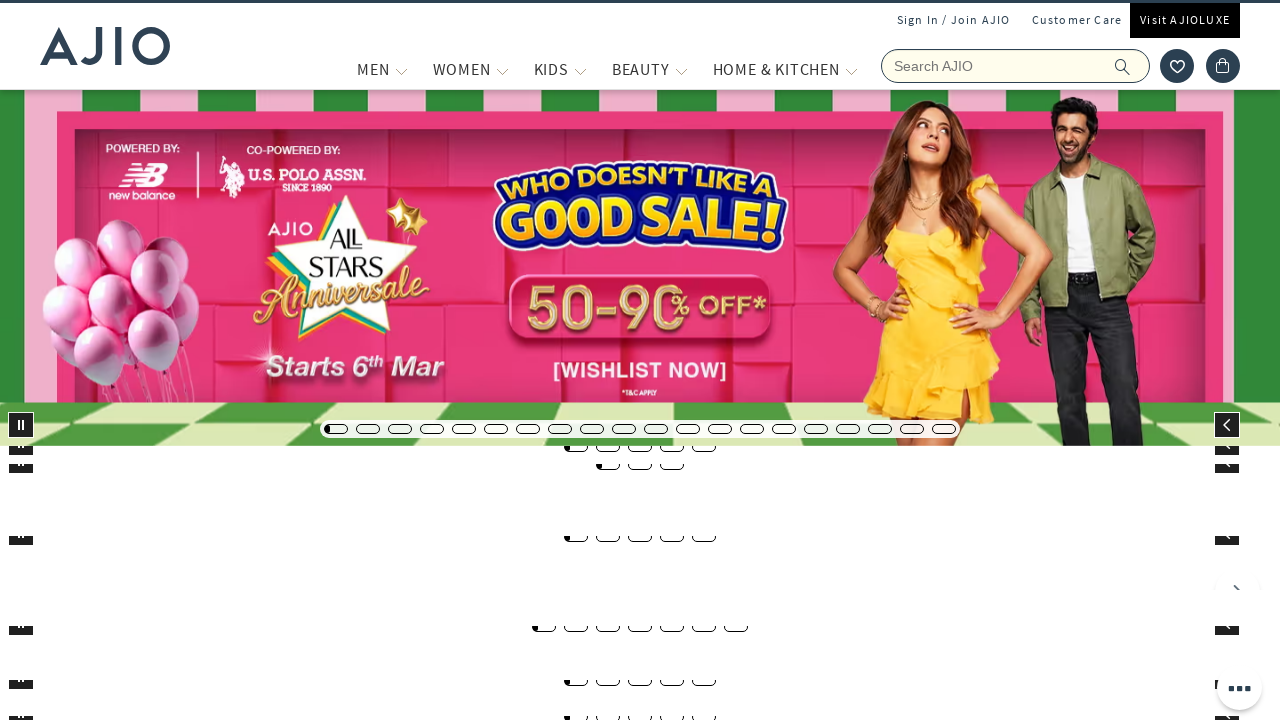

Waited for page DOM to load completely
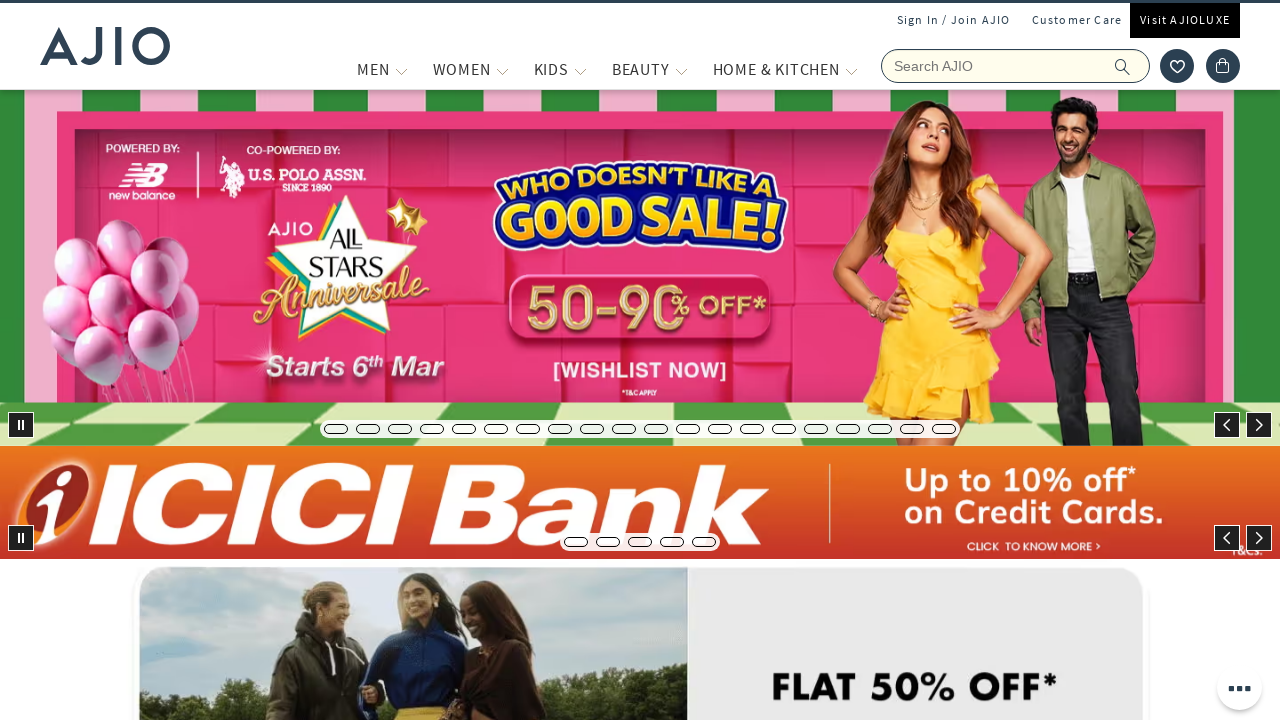

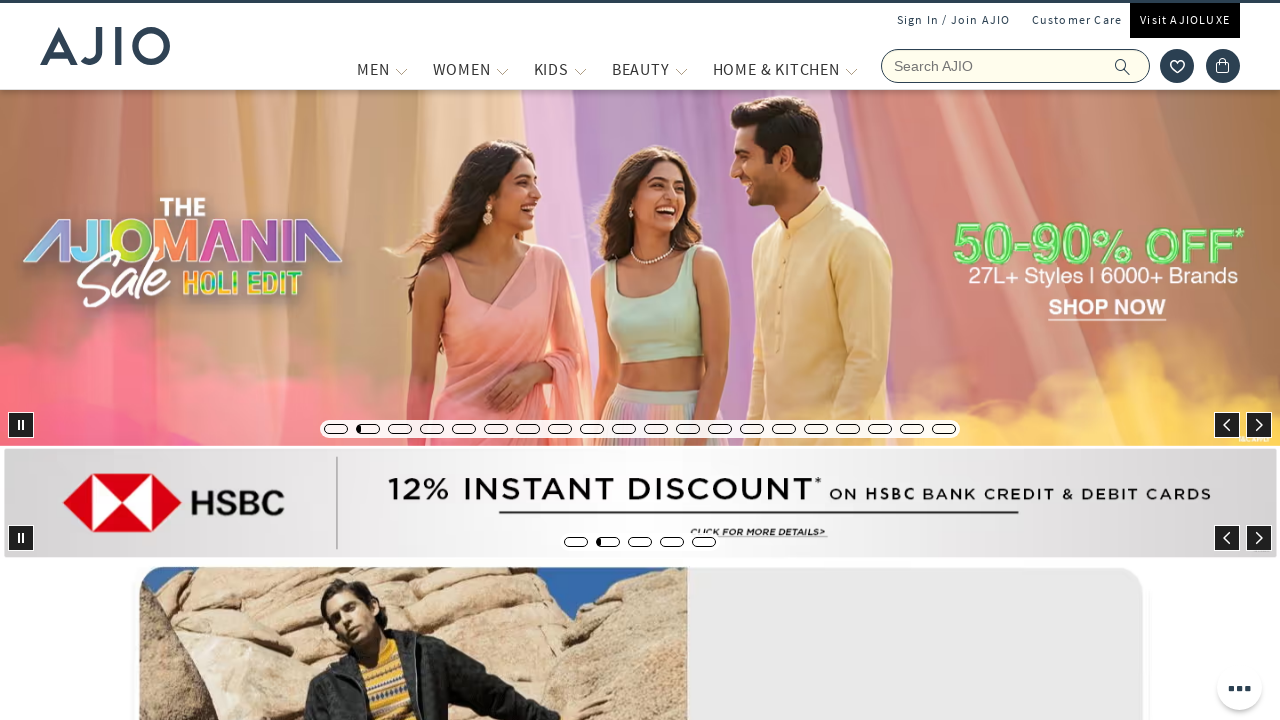